Tests searching for TREM2 gene in green monkey organism, selecting it, and initiating download in matrix format

Starting URL: https://orcs.thebiogrid.org/

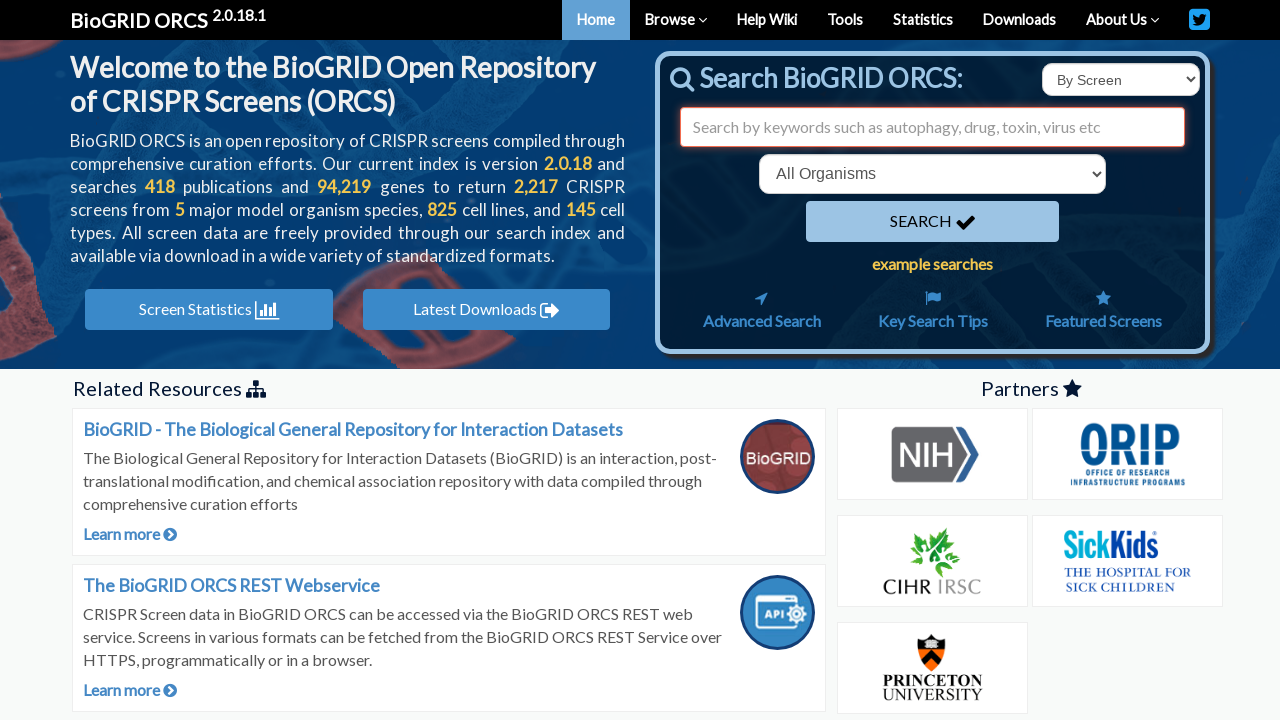

Clicked search type dropdown at (1121, 80) on select#searchType
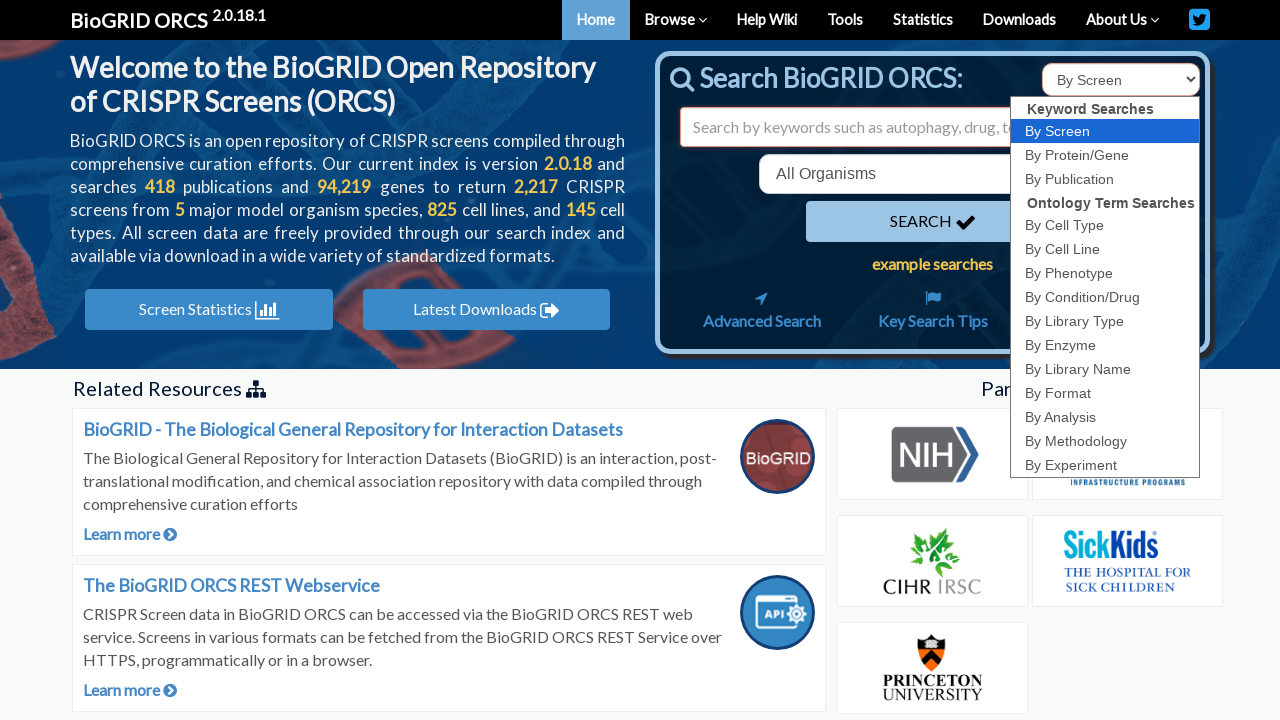

Selected 'id' option from search type dropdown on select#searchType
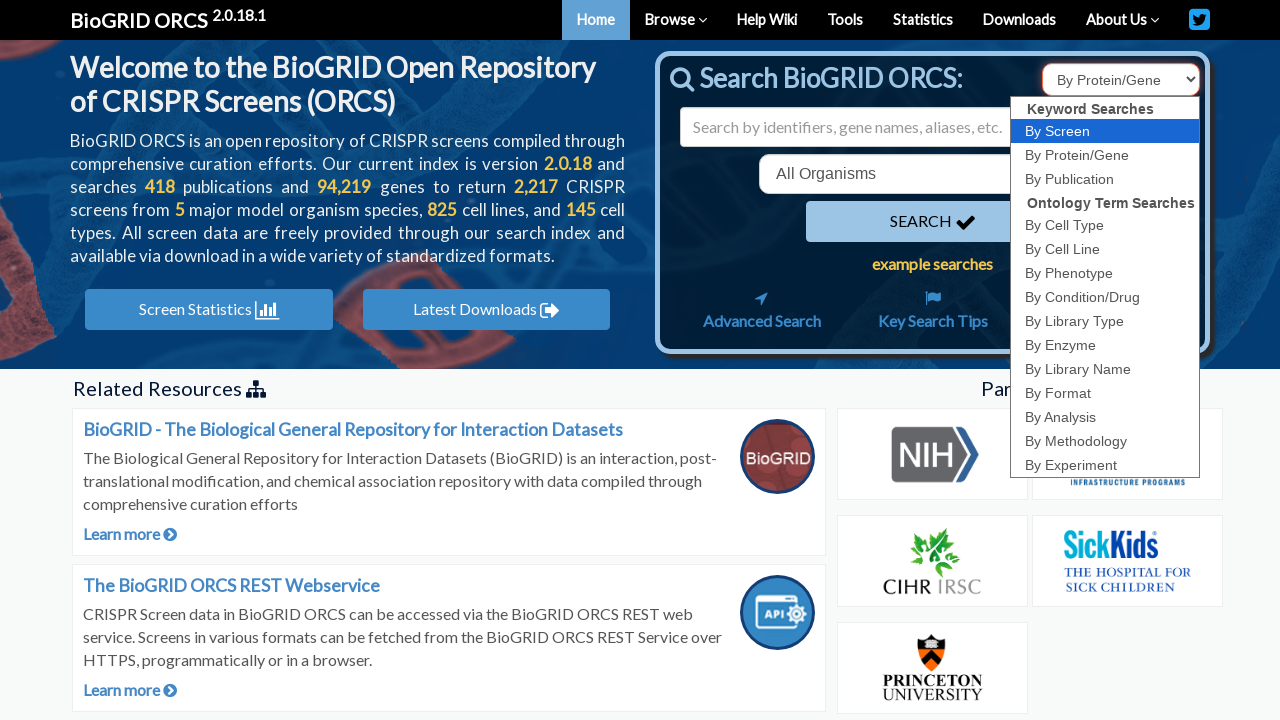

Entered 'TREM2' in search field on input#search
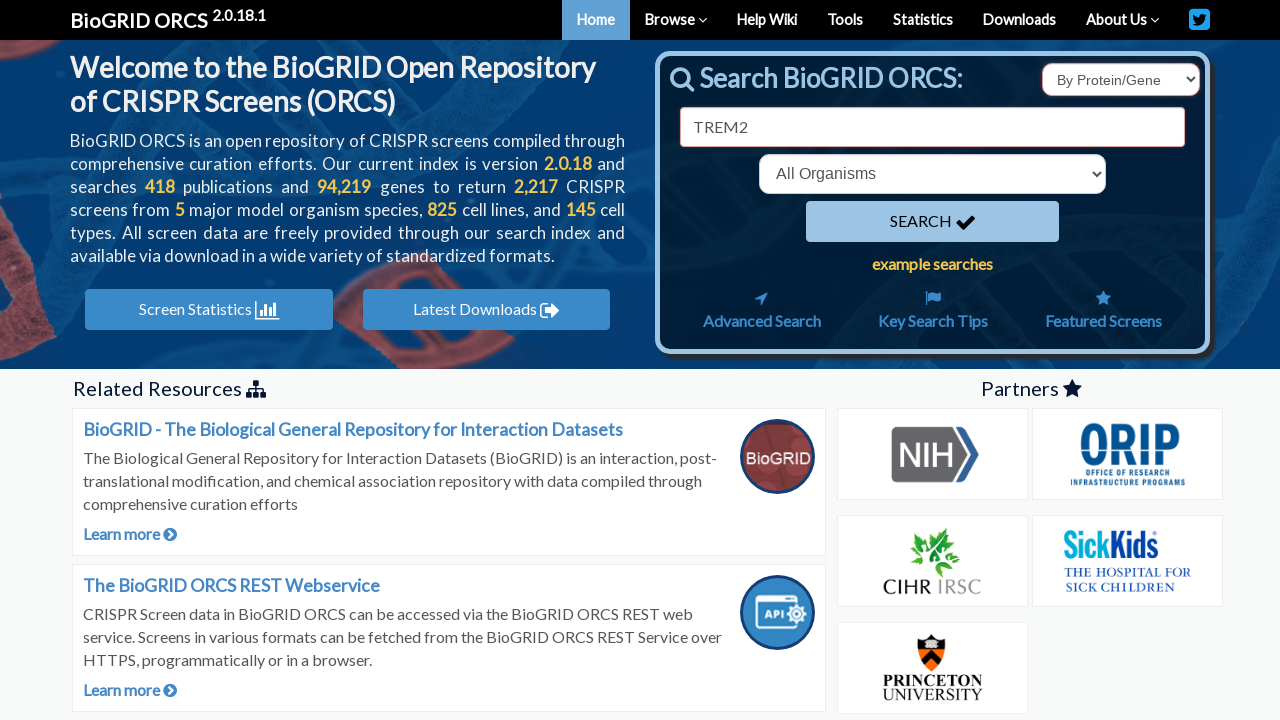

Clicked organism dropdown at (932, 174) on select[name='organism']
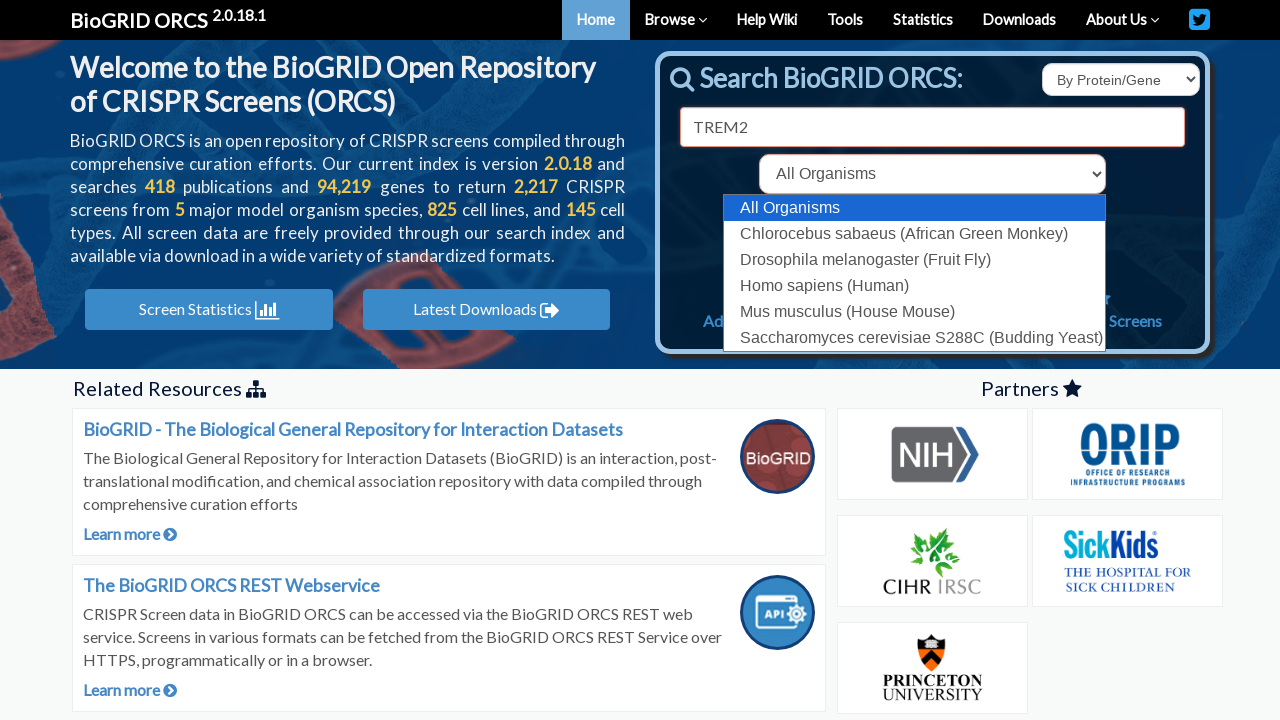

Selected green monkey organism (60711) from dropdown on select[name='organism']
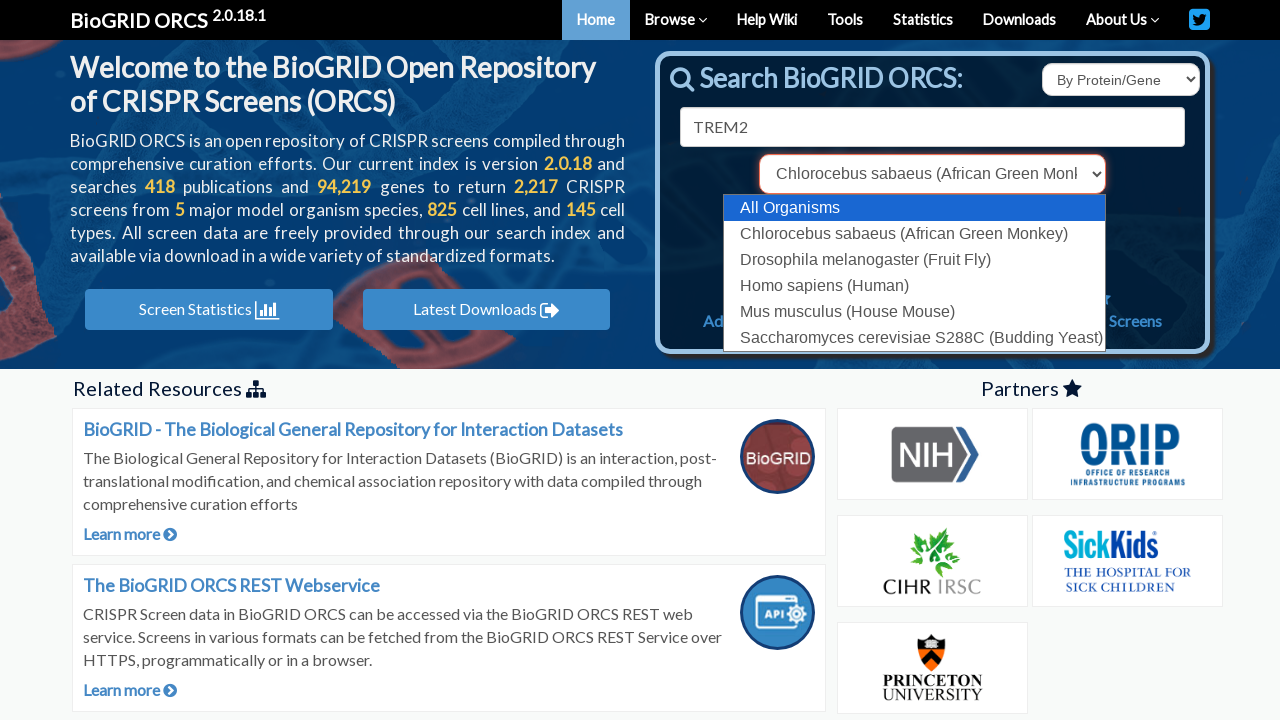

Clicked search button to search for TREM2 in green monkey at (932, 222) on button[type='submit']
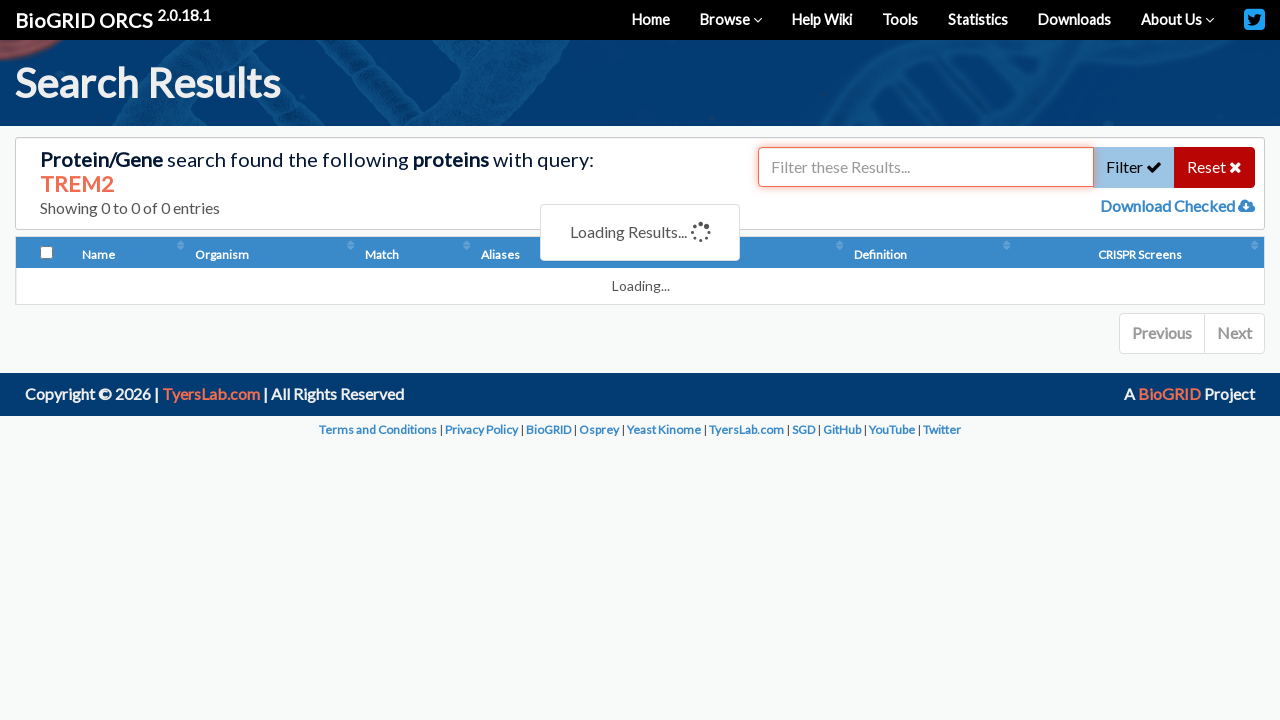

Search results loaded and TREM2 gene link appeared
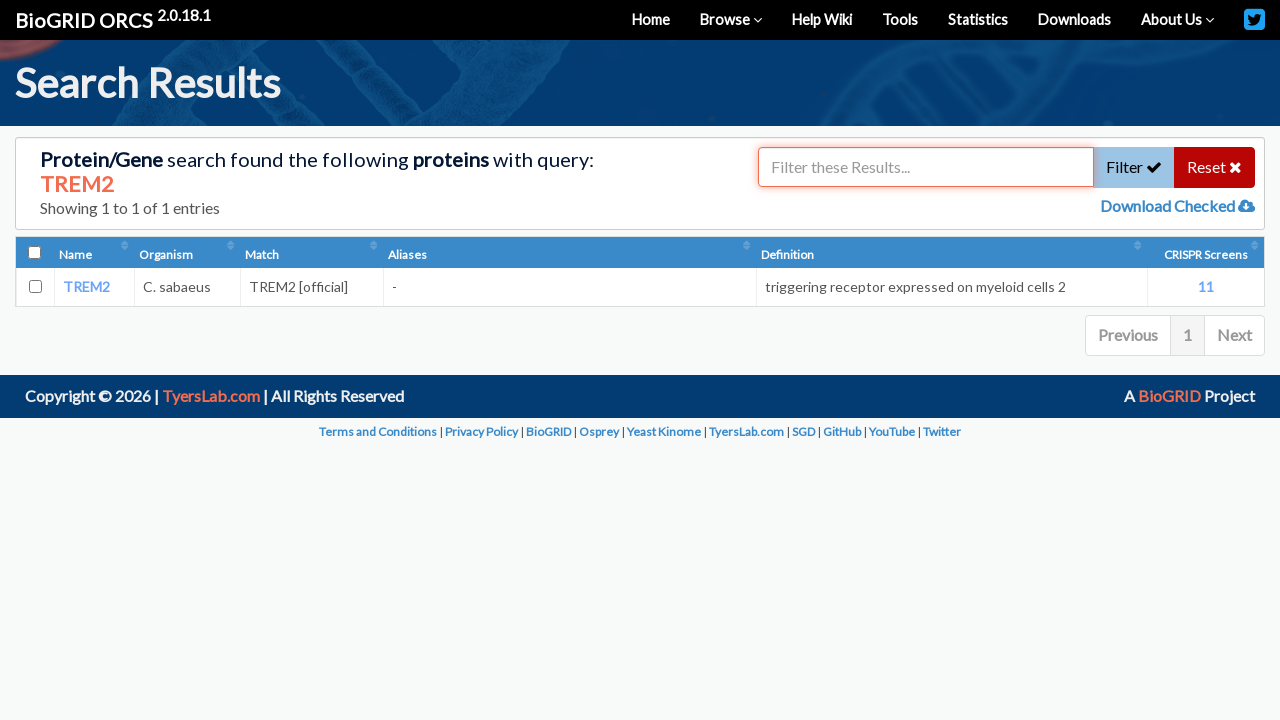

Selected TREM2 monkey gene checkbox (103221524) at (35, 287) on input[value='103221524']
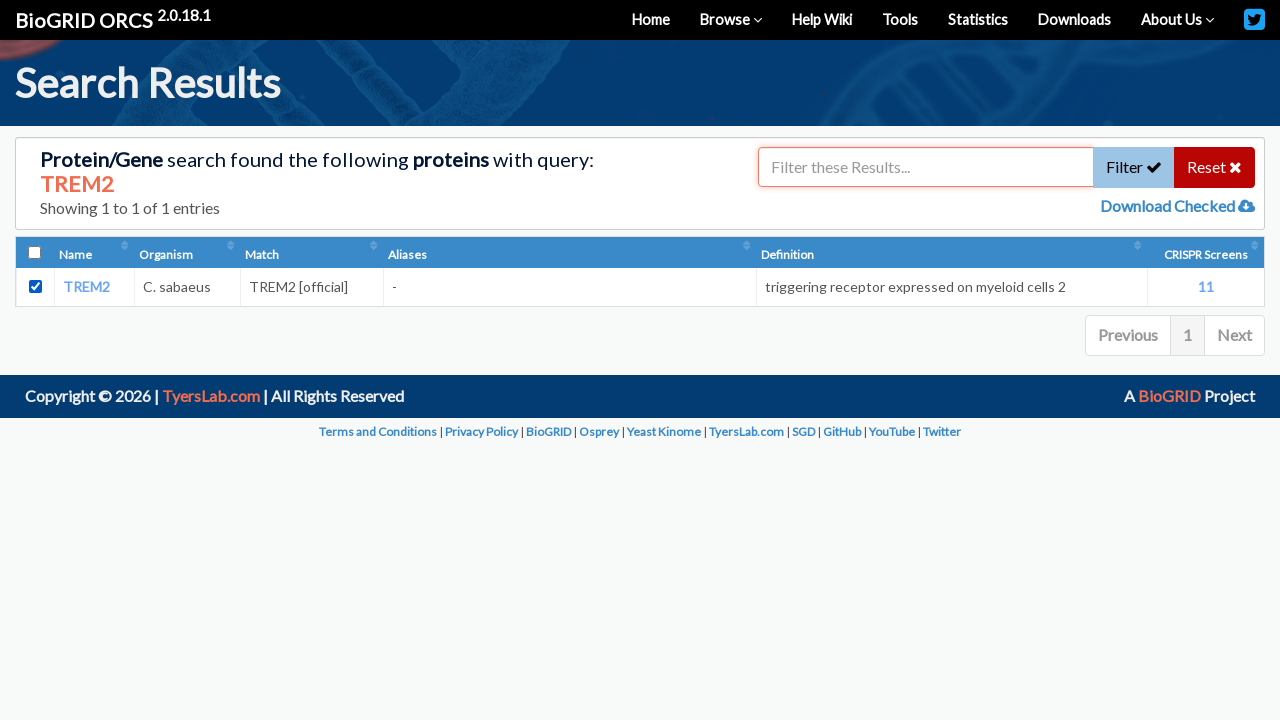

Clicked 'download checked' button at (1169, 206) on a#downloadChecked
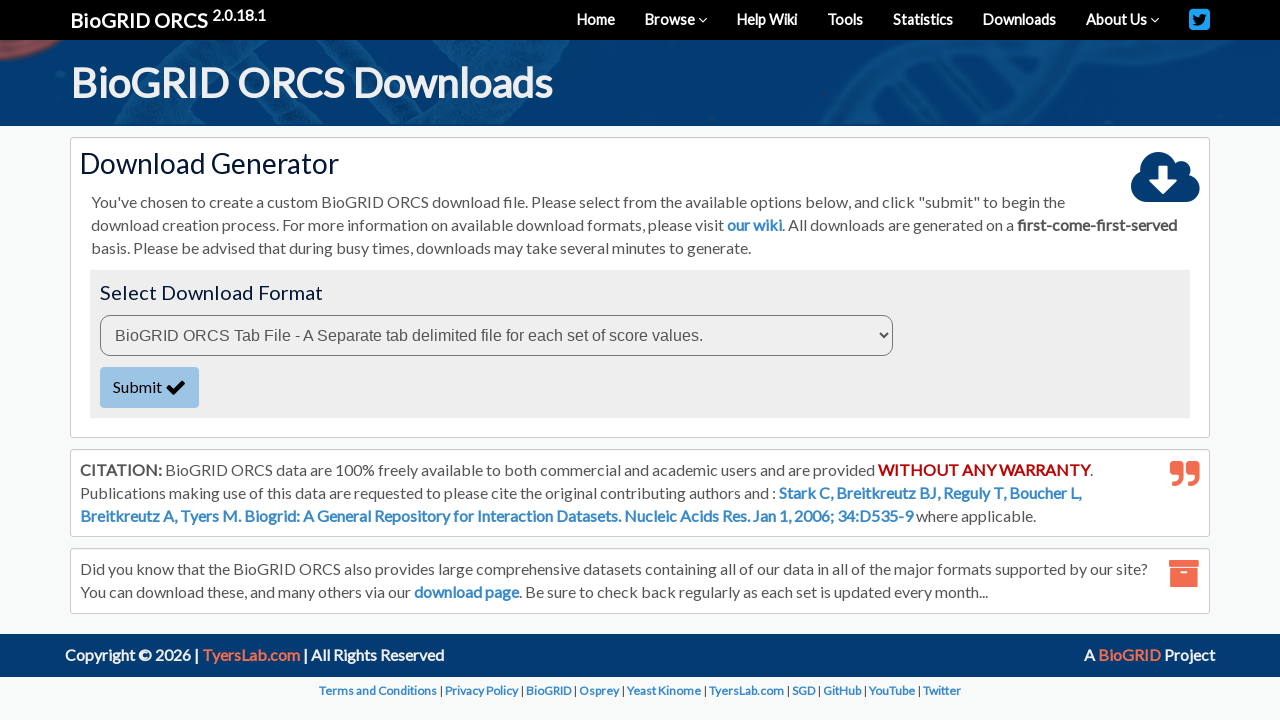

Download format dropdown appeared
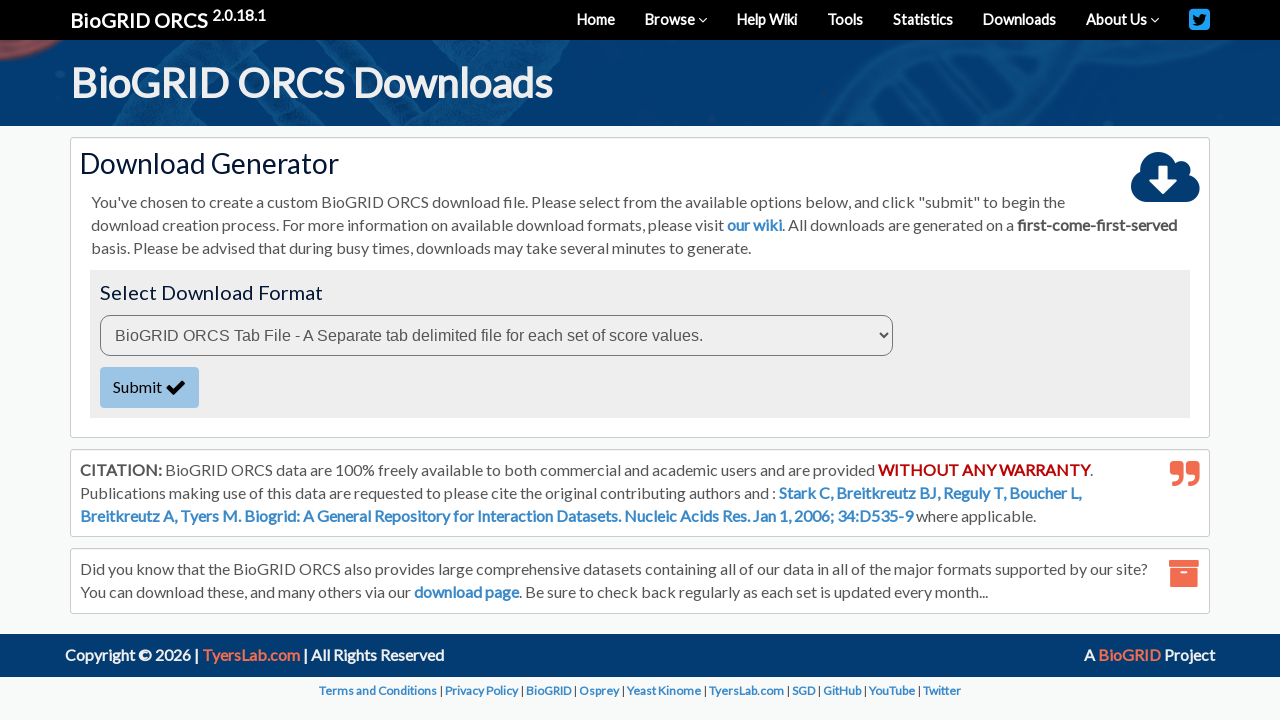

Clicked download format dropdown at (496, 335) on select#downloadFormat
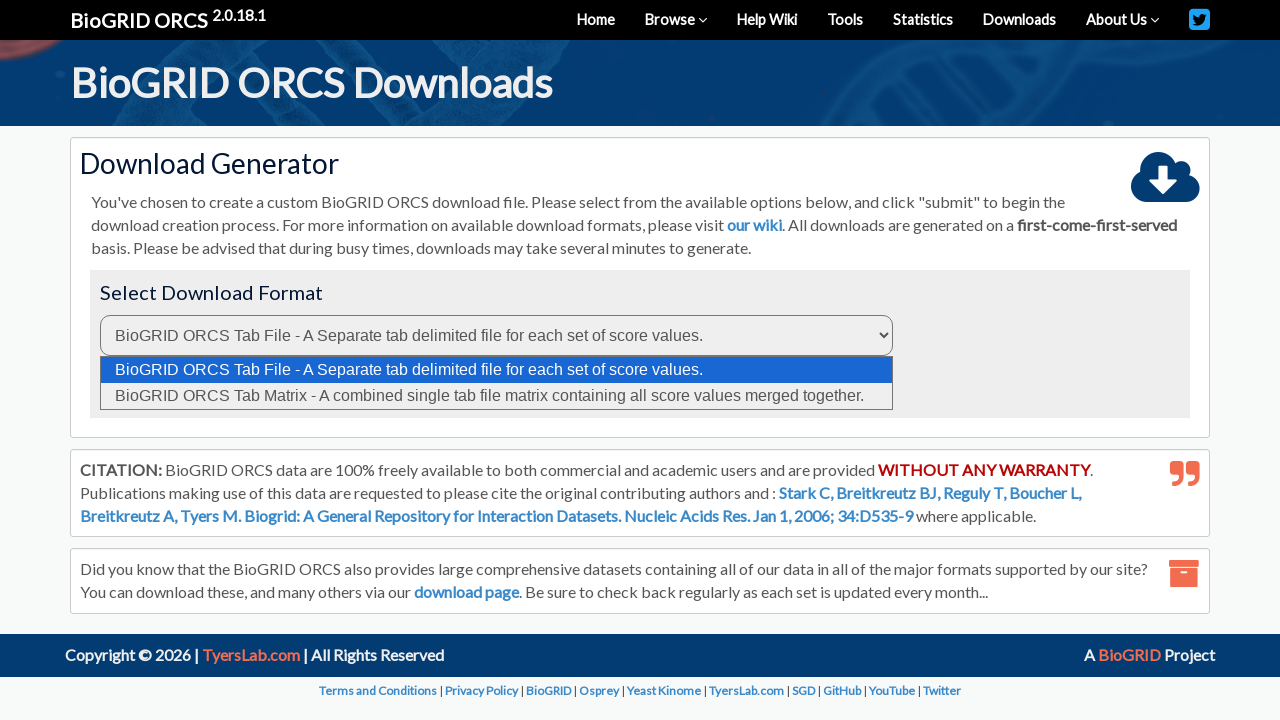

Selected matrix format (value 7) from download format dropdown on select#downloadFormat
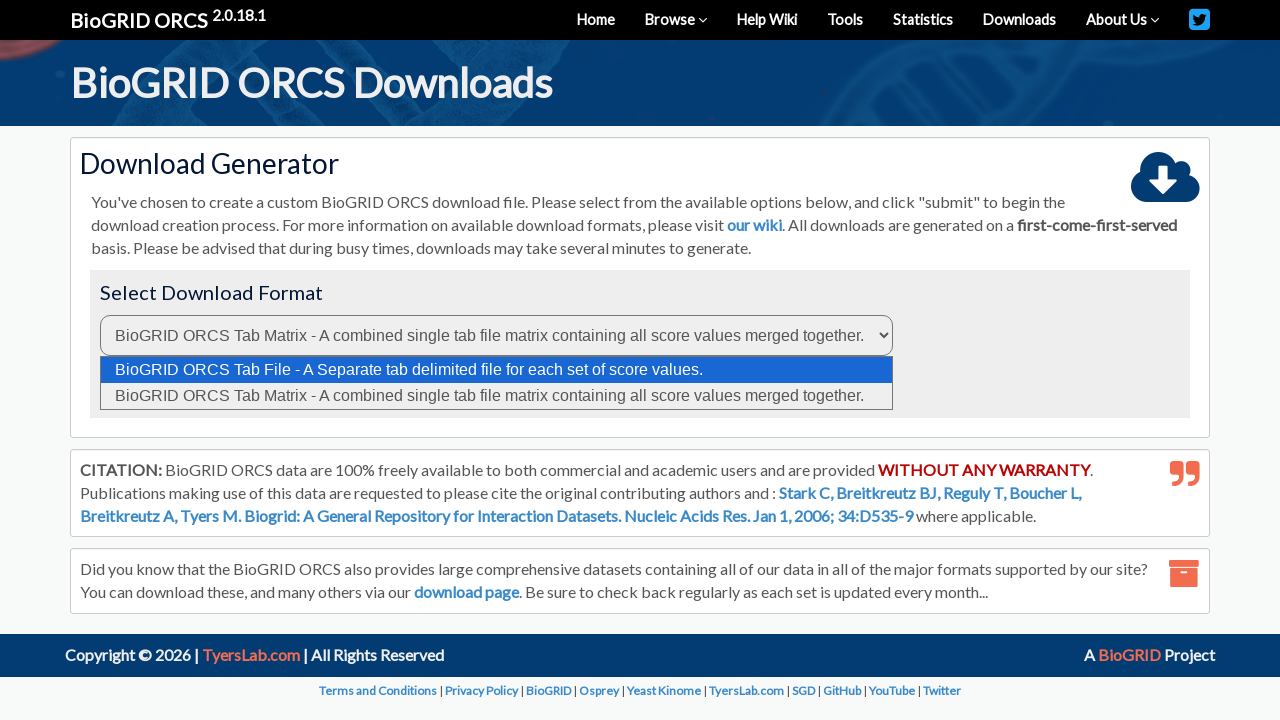

Clicked submit download button at (150, 387) on button#submitDownloadBtn
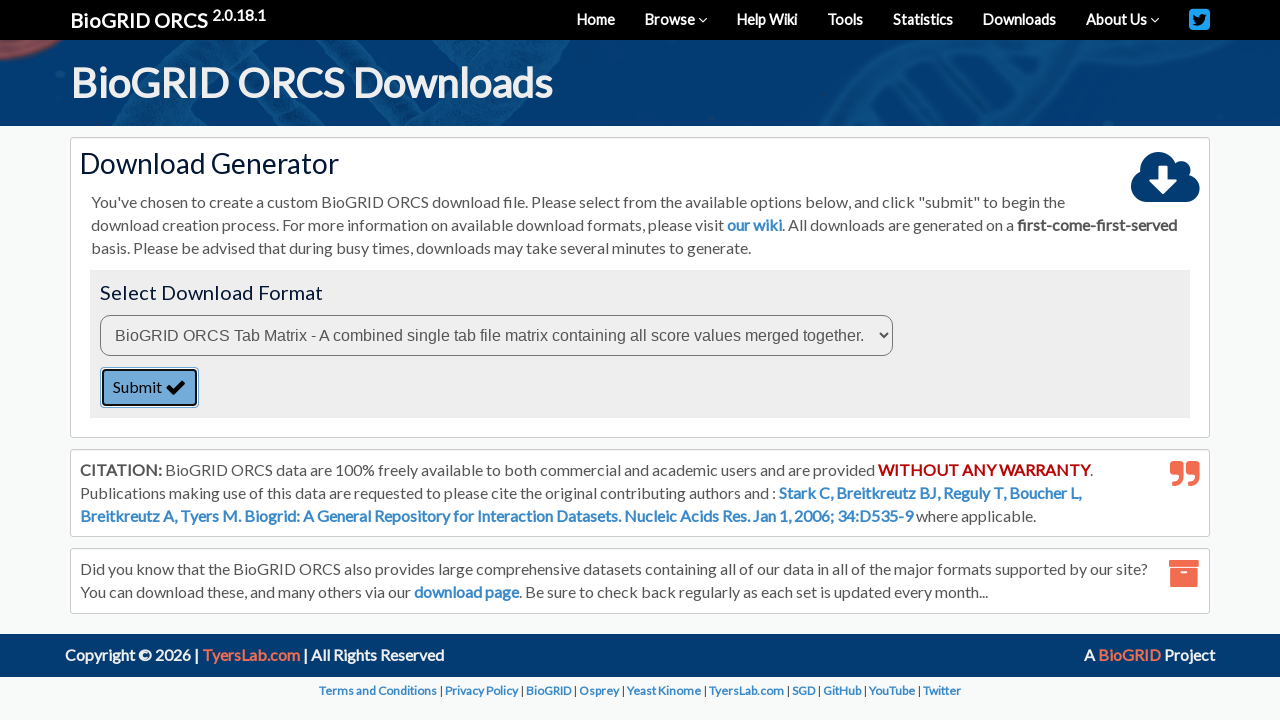

Download file button appeared, download ready for TREM2 matrix format
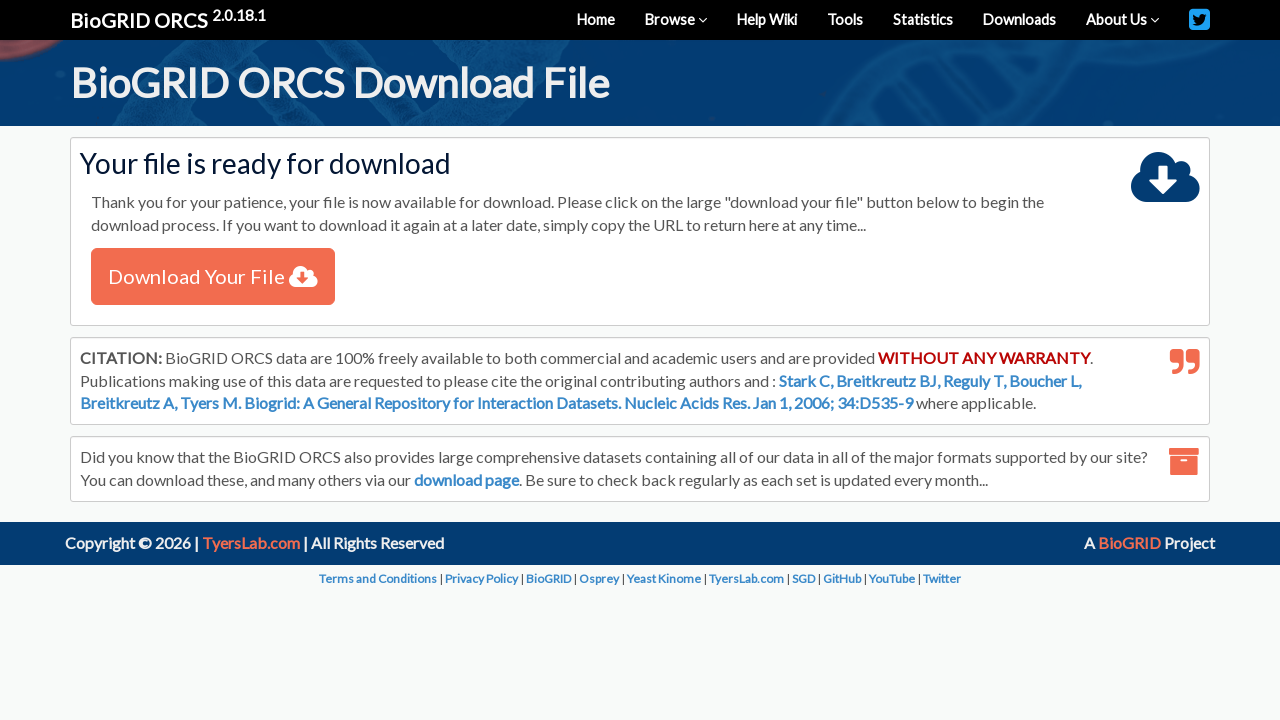

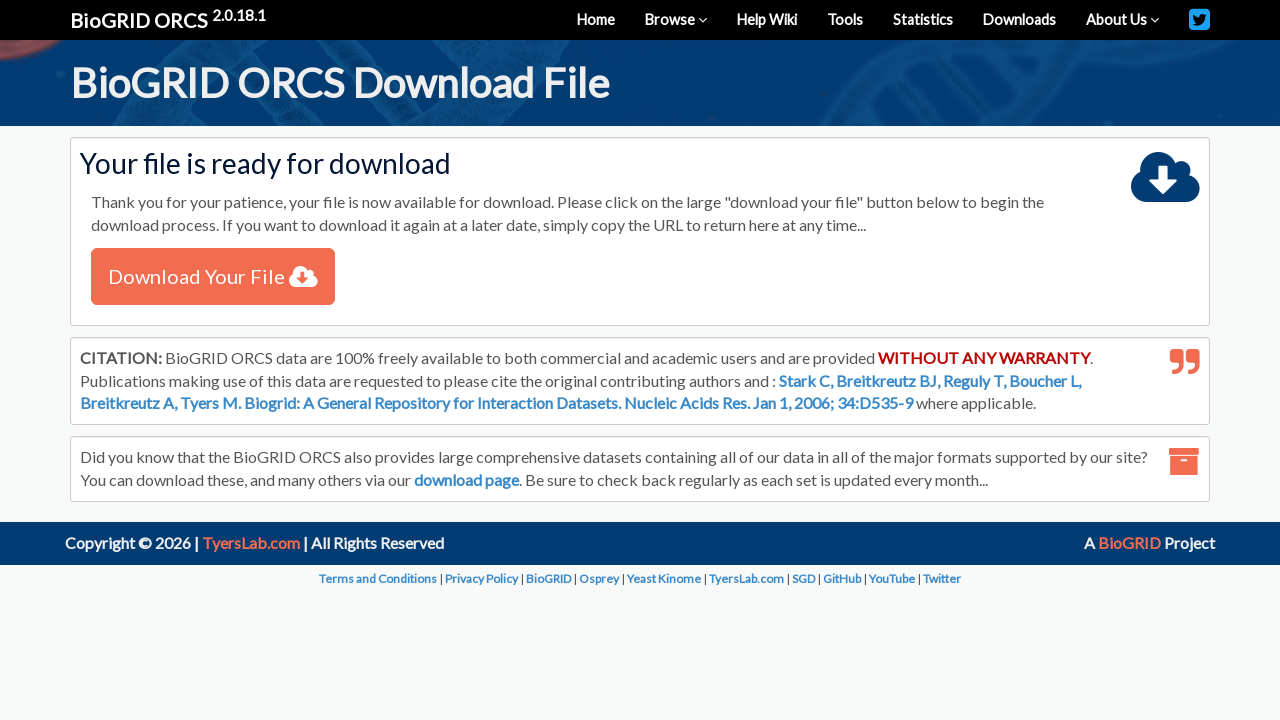